Tests clicking the simple home link on the DemoQA links page and verifies the link is displayed

Starting URL: https://demoqa.com/links

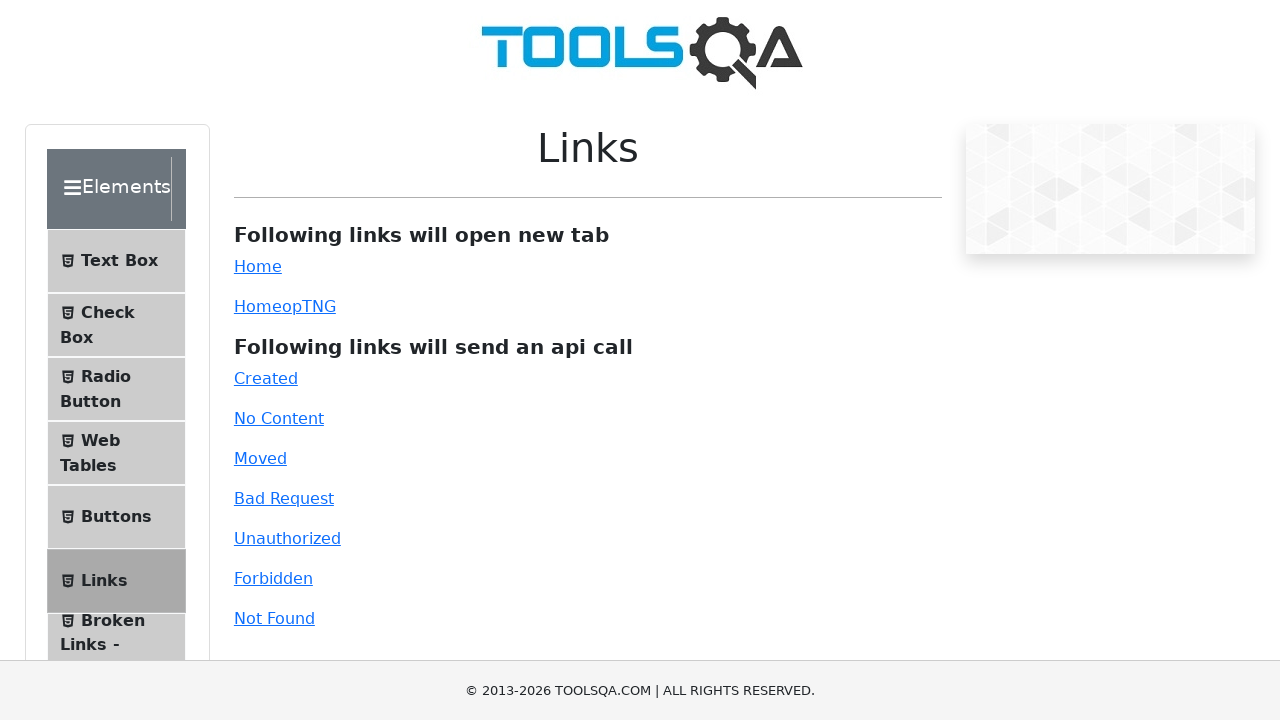

Scrolled down 300 pixels to ensure links are visible
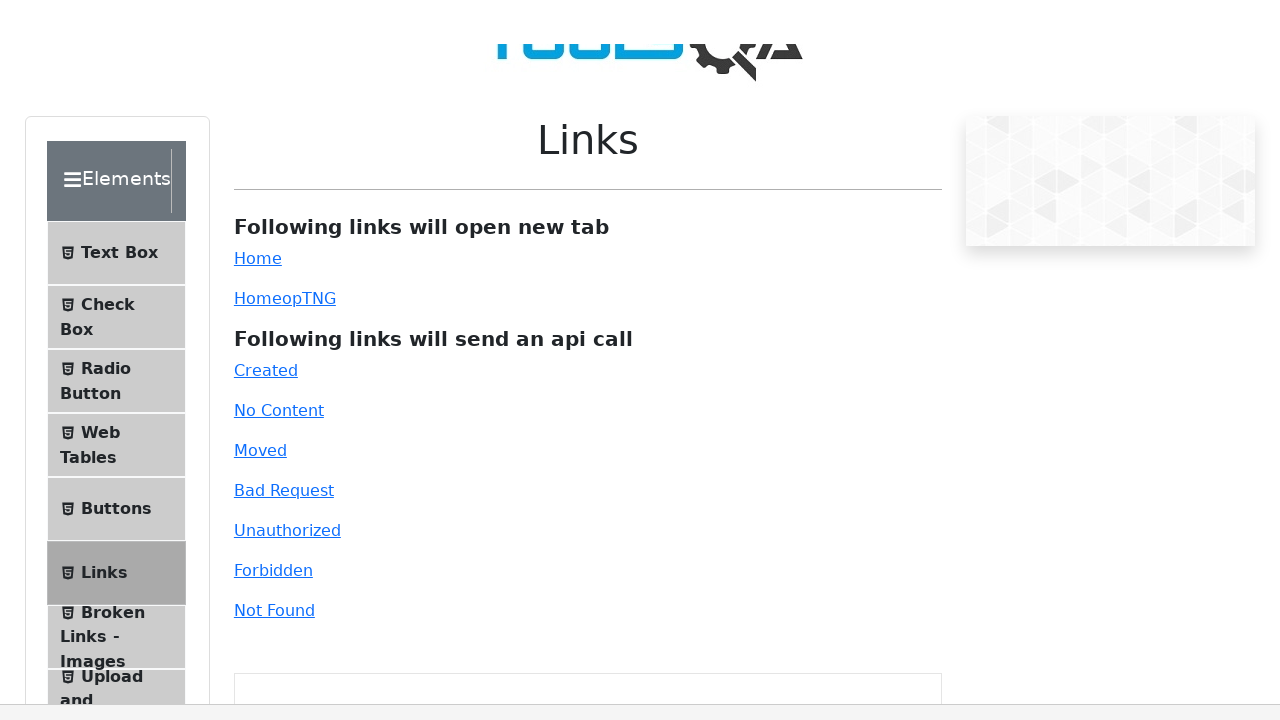

Clicked the simple home link at (258, 266) on a#simpleLink
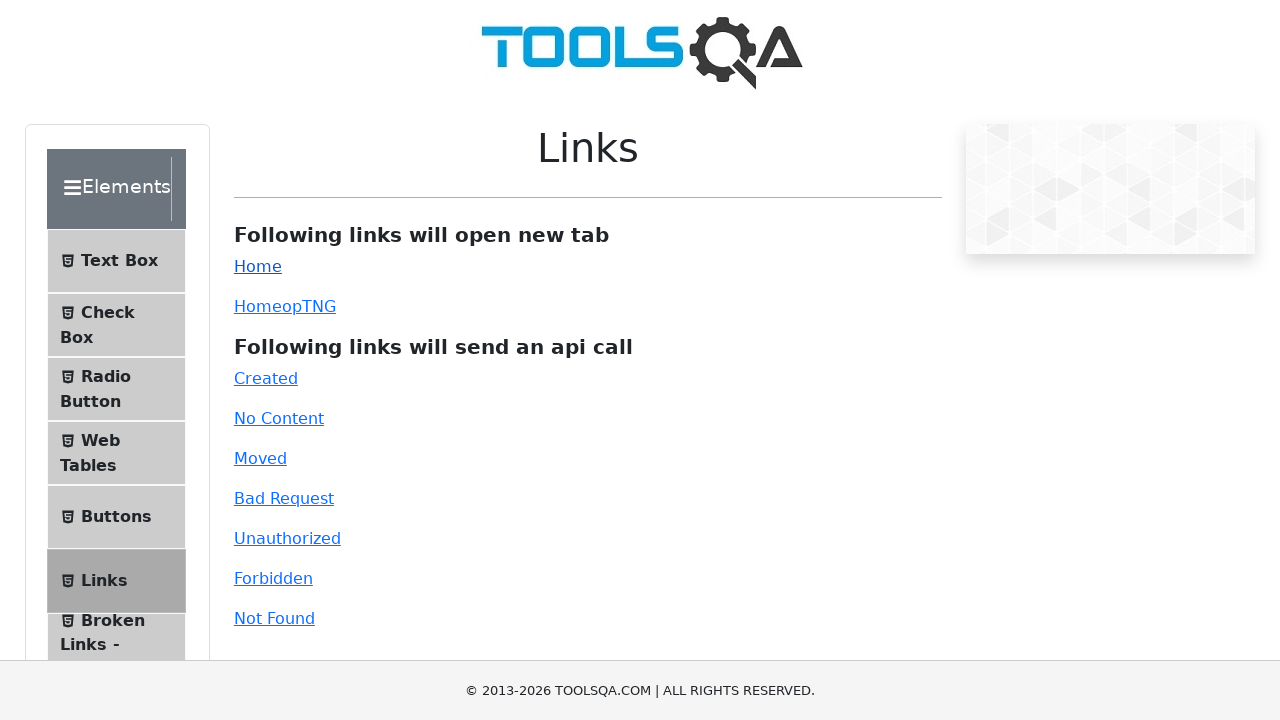

Verified that the simple home link is displayed and visible
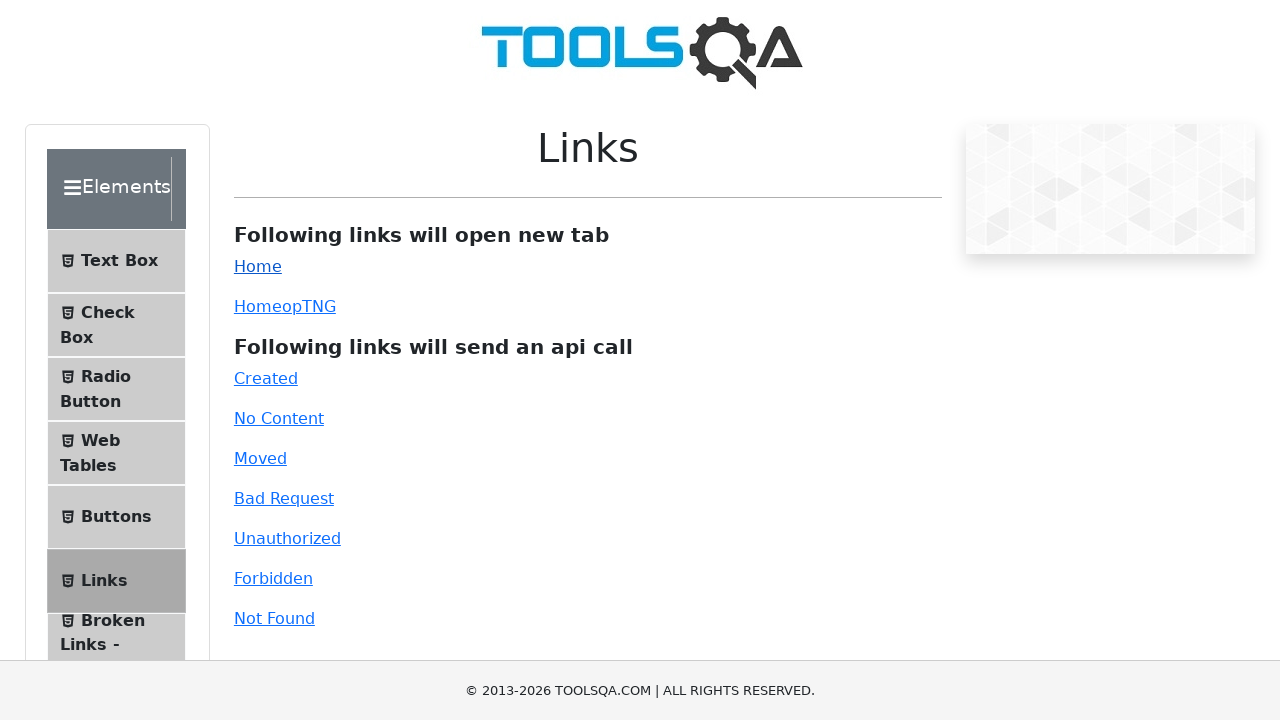

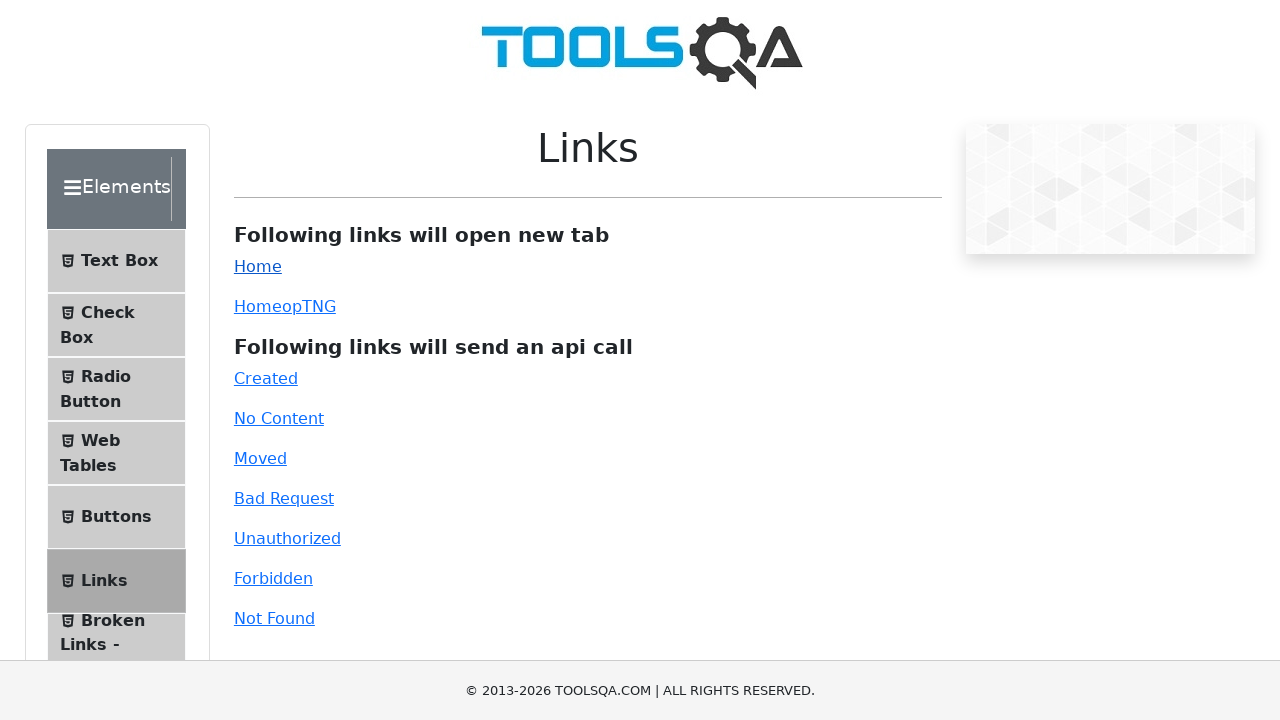